Tests dropdown selection by reading two numbers from the page, calculating their sum, and selecting that value from a dropdown before submitting.

Starting URL: https://suninjuly.github.io/selects1.html

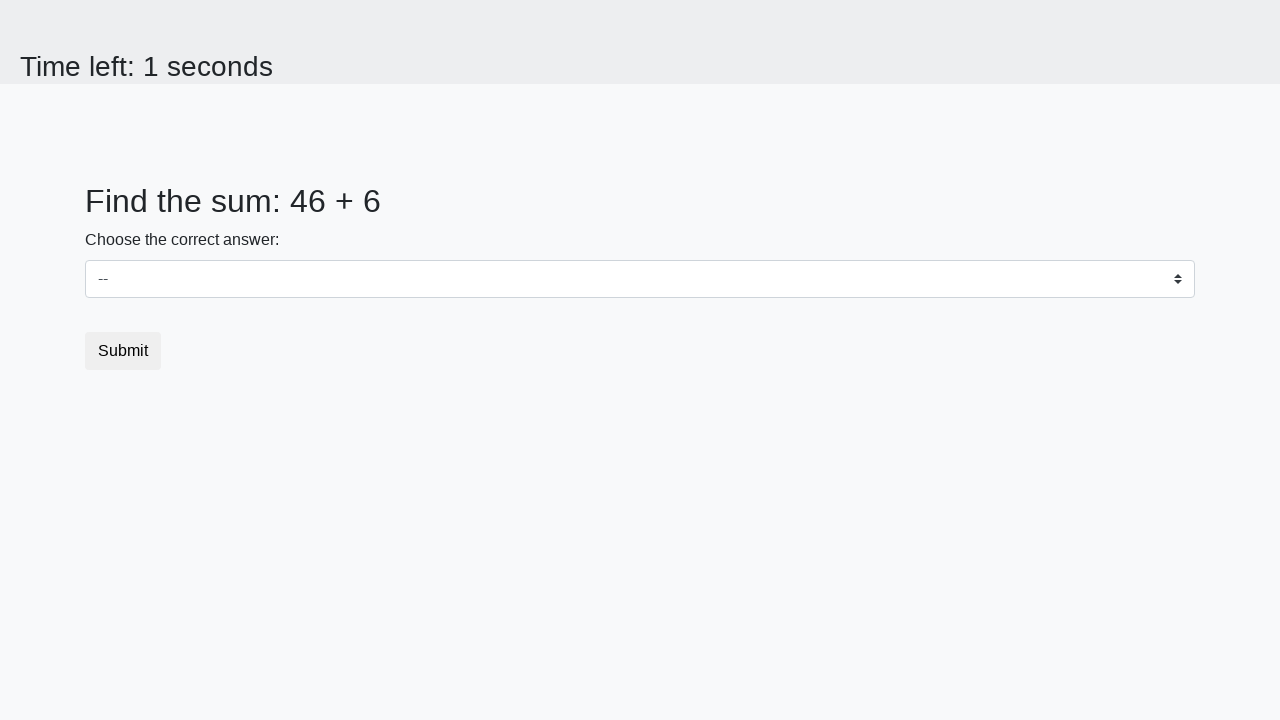

Read first number from #num1 element
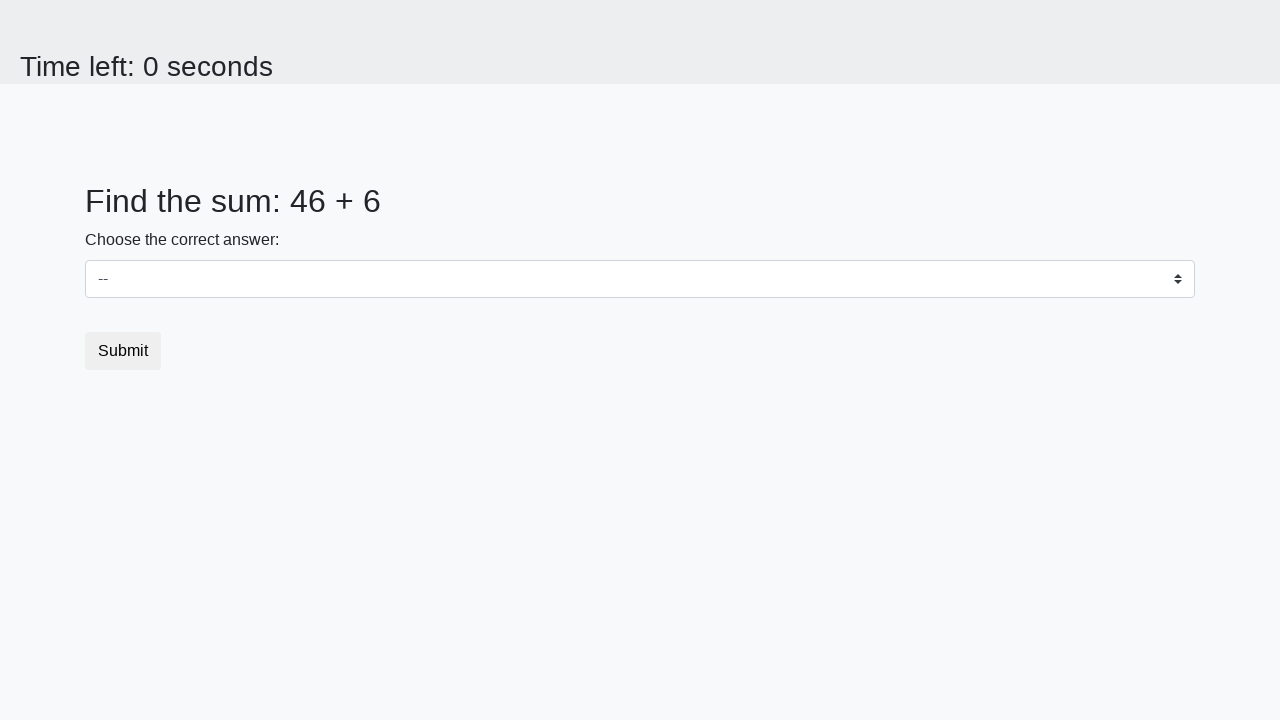

Read second number from #num2 element
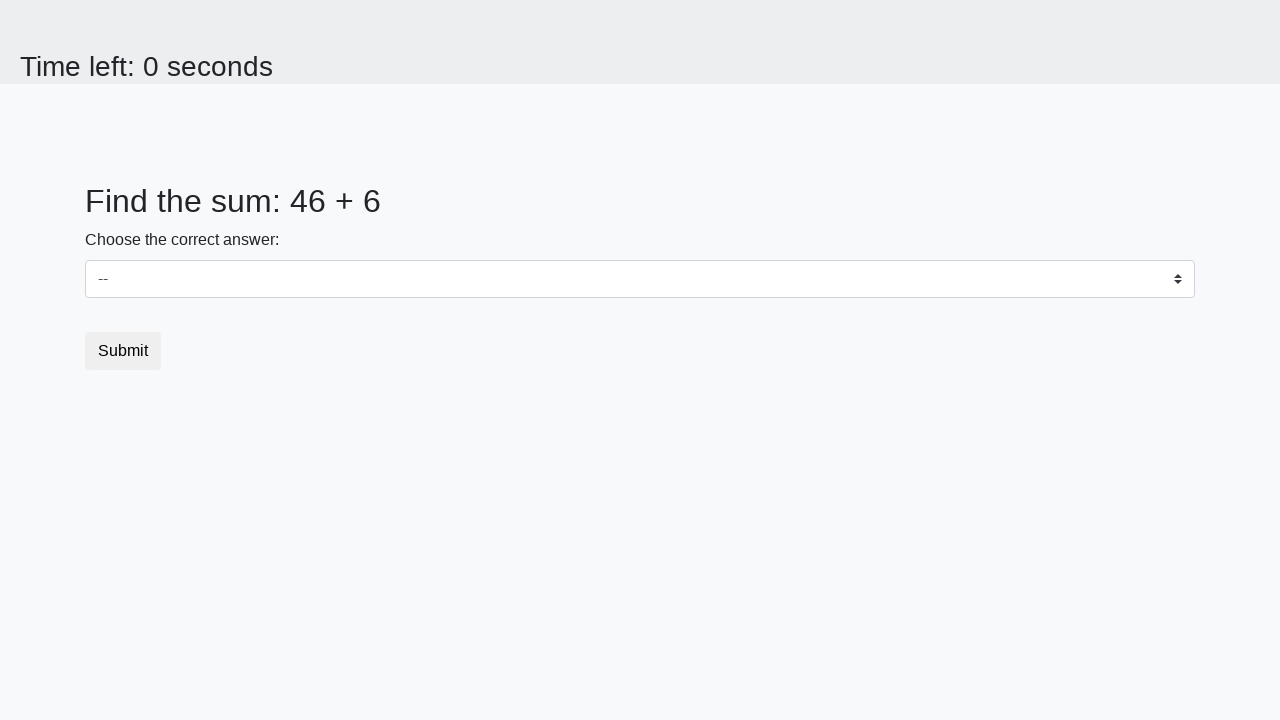

Calculated sum: 46 + 6 = 52
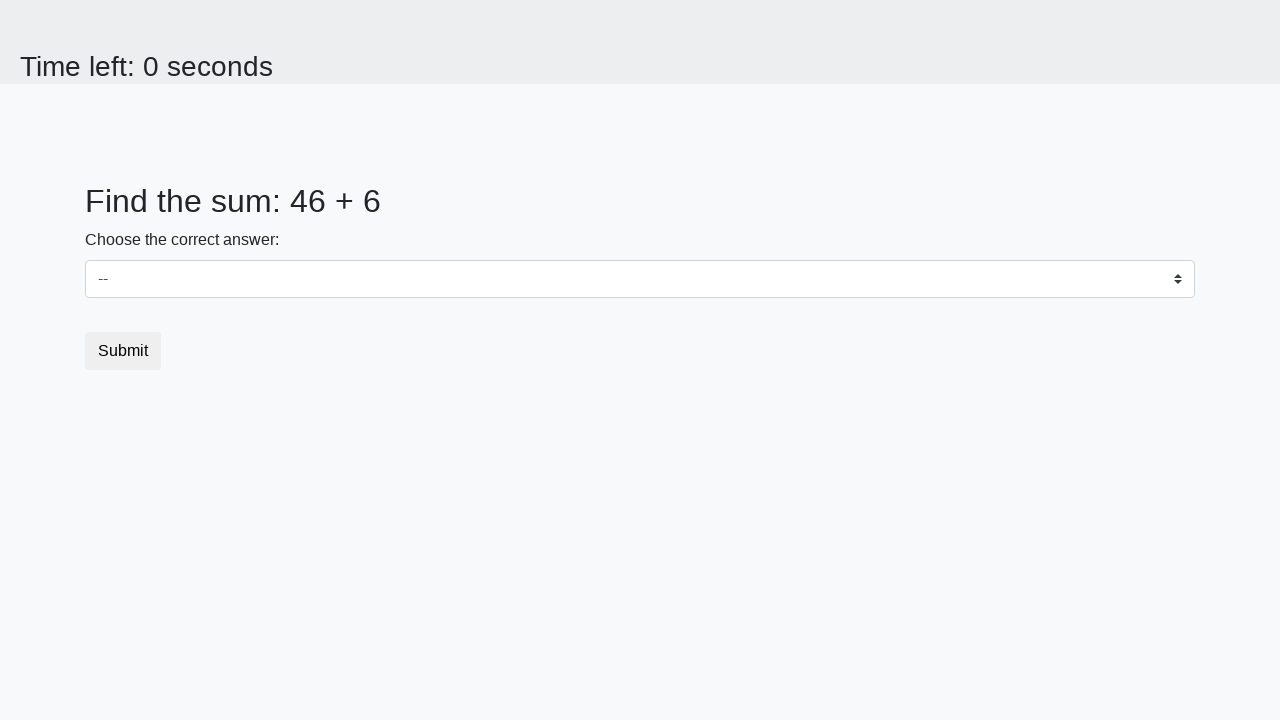

Selected sum value '52' from dropdown on #dropdown
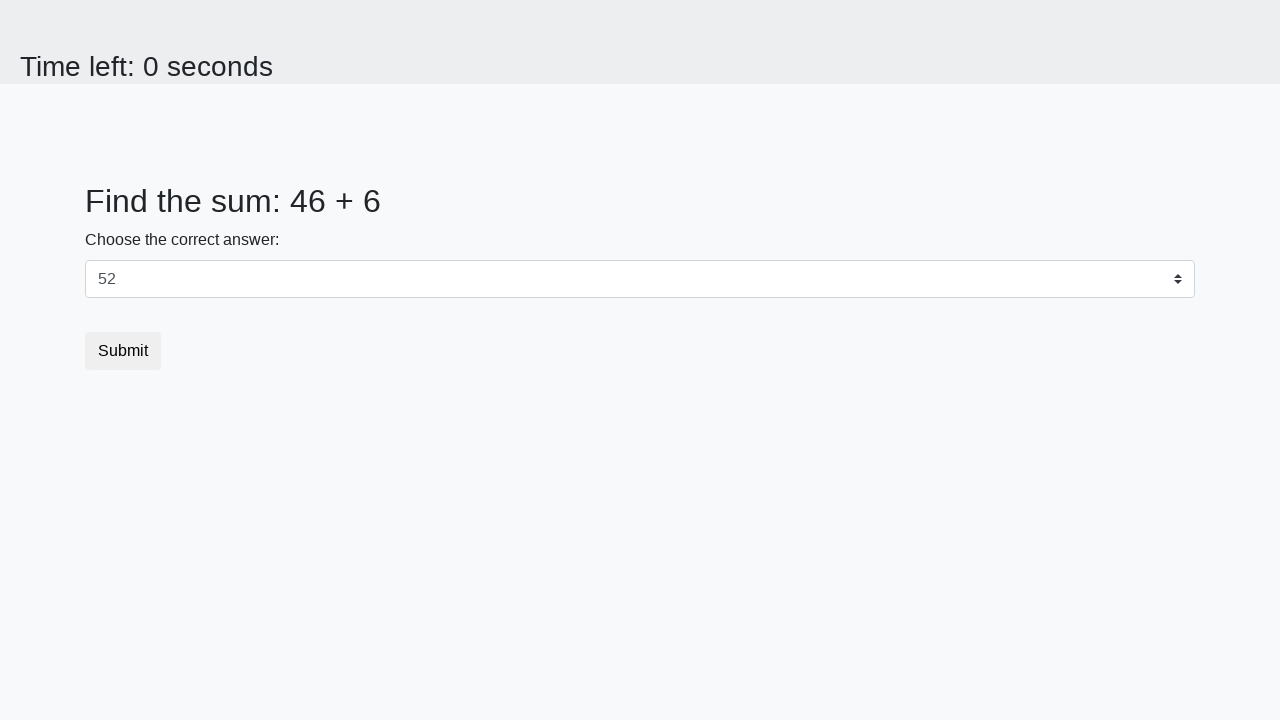

Clicked submit button at (123, 351) on .btn.btn-default
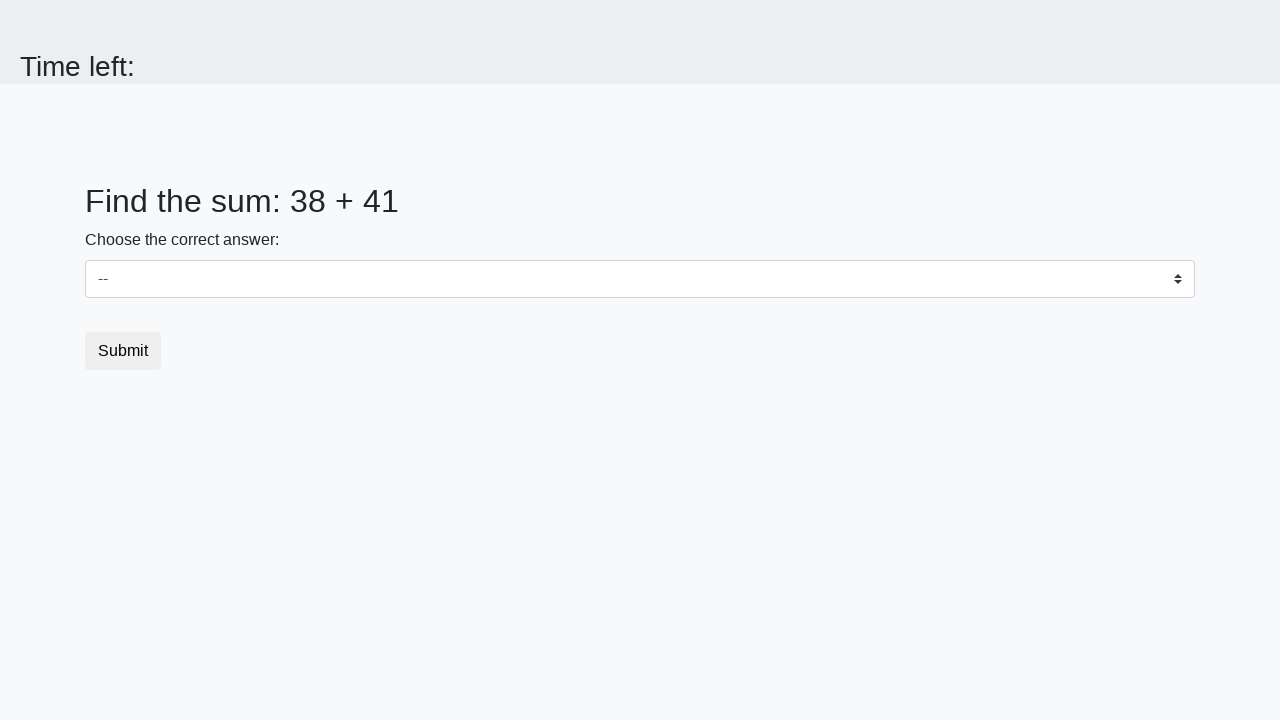

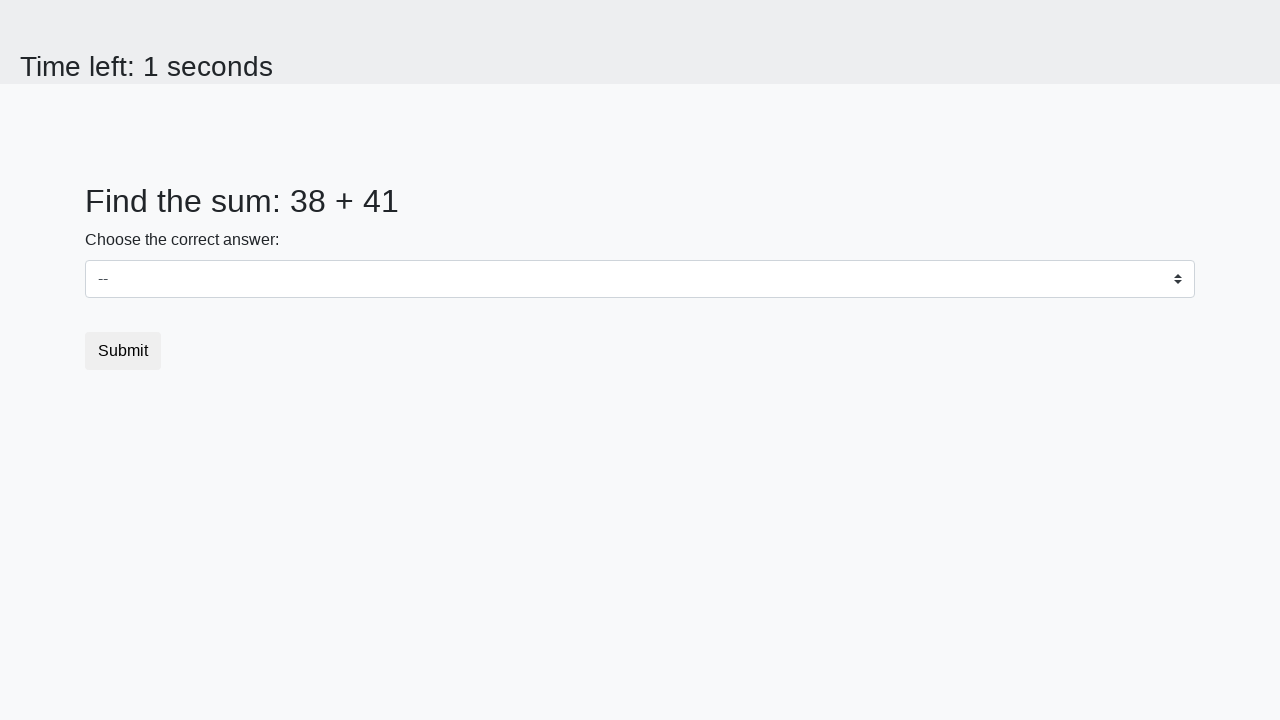